Tests dynamic loading functionality by clicking a start button and waiting for a finish message to appear with the text "Hello World!"

Starting URL: http://the-internet.herokuapp.com/dynamic_loading/2

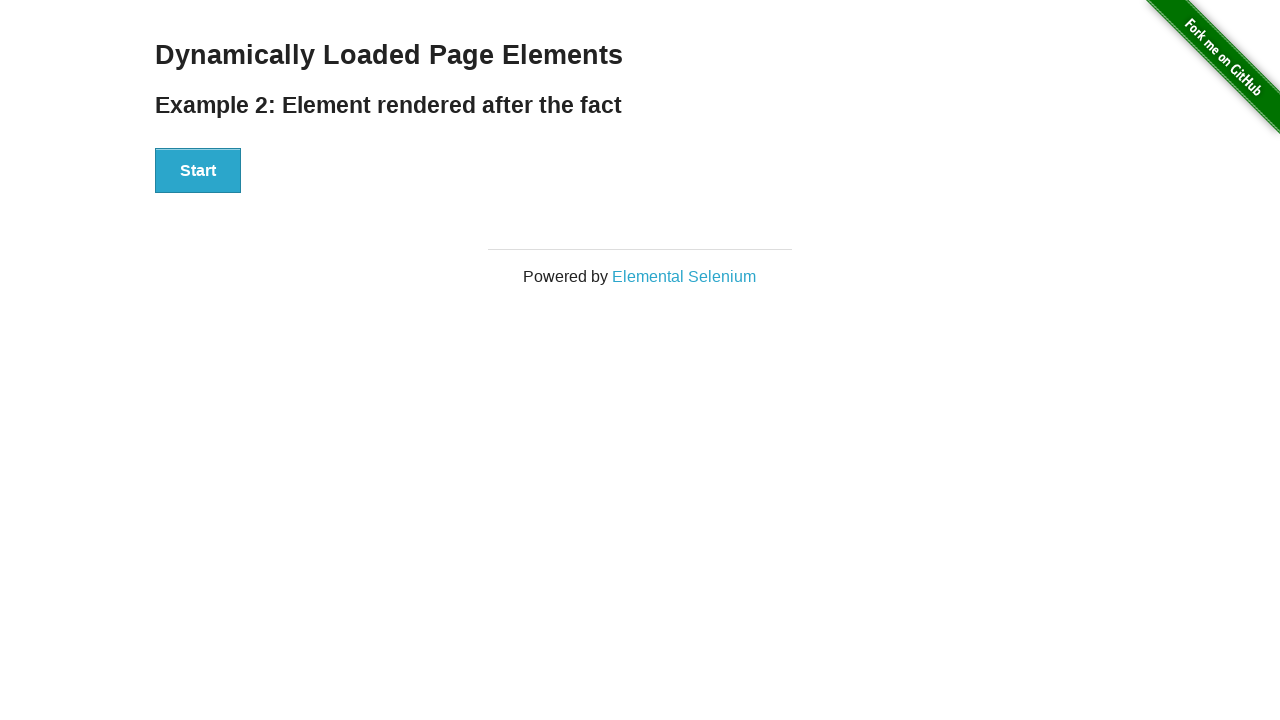

Navigated to dynamic loading test page
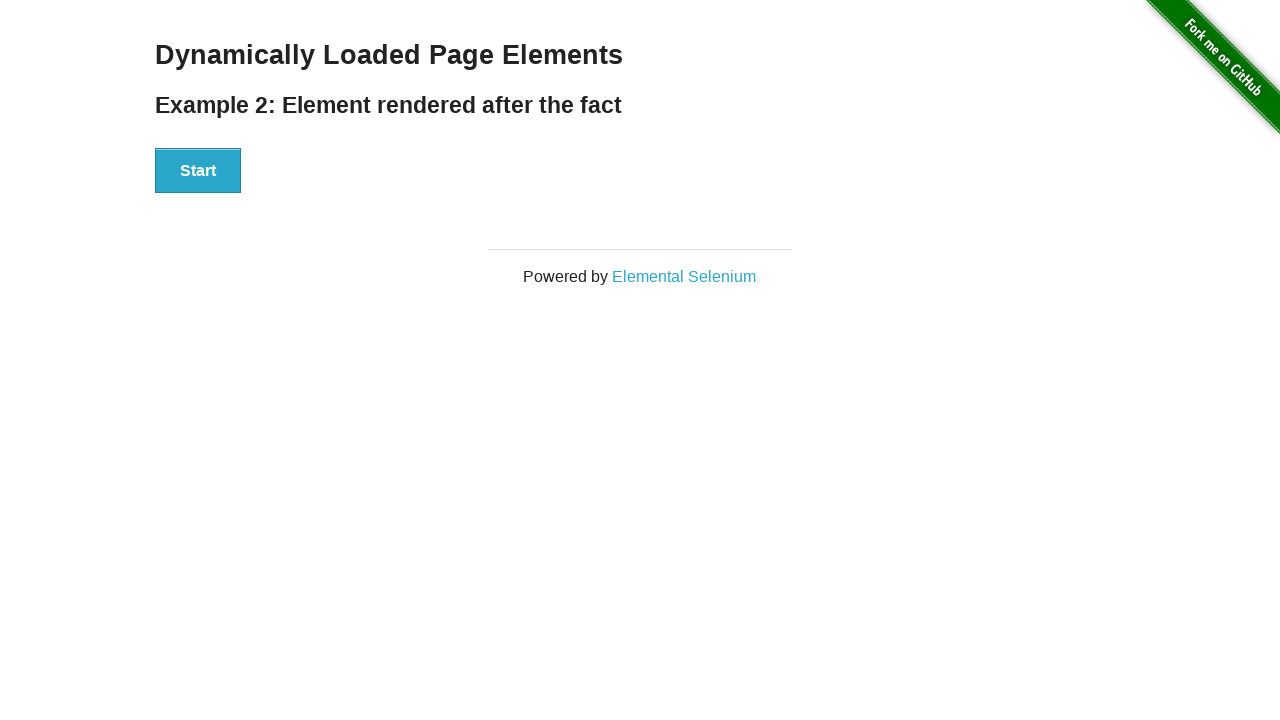

Clicked start button to trigger dynamic loading at (198, 171) on #start button
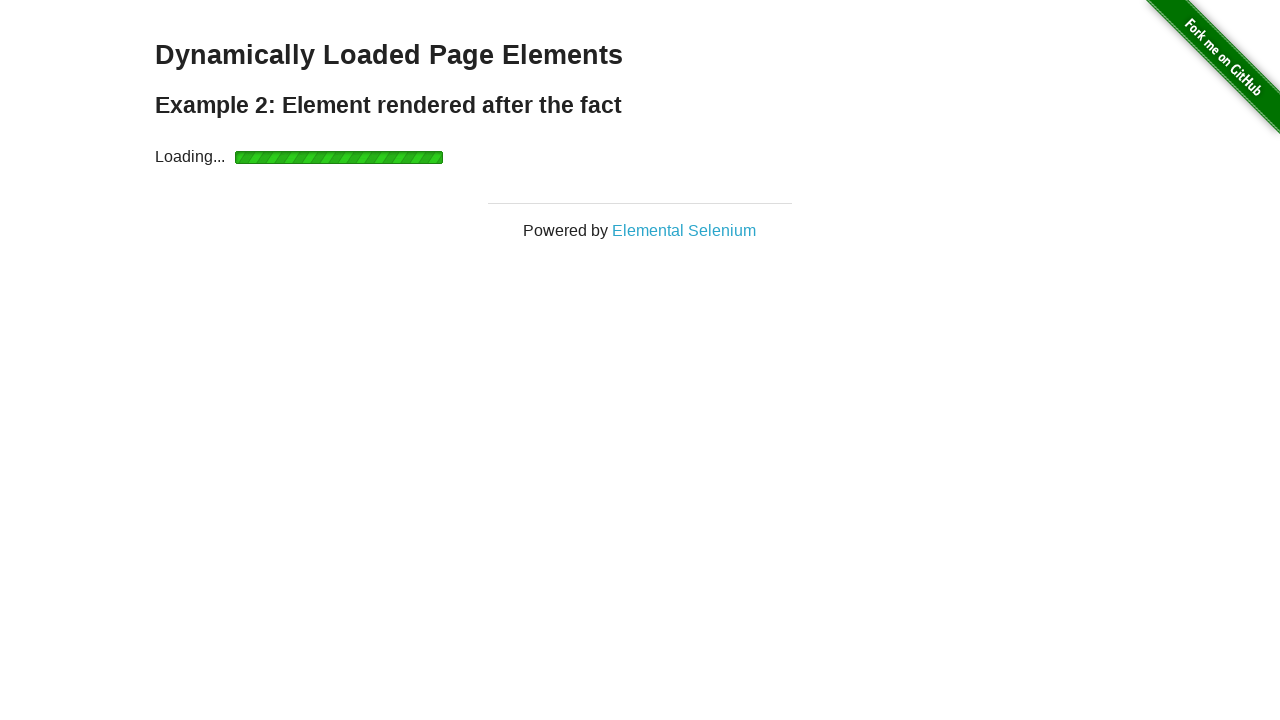

Finish element became visible after dynamic loading completed
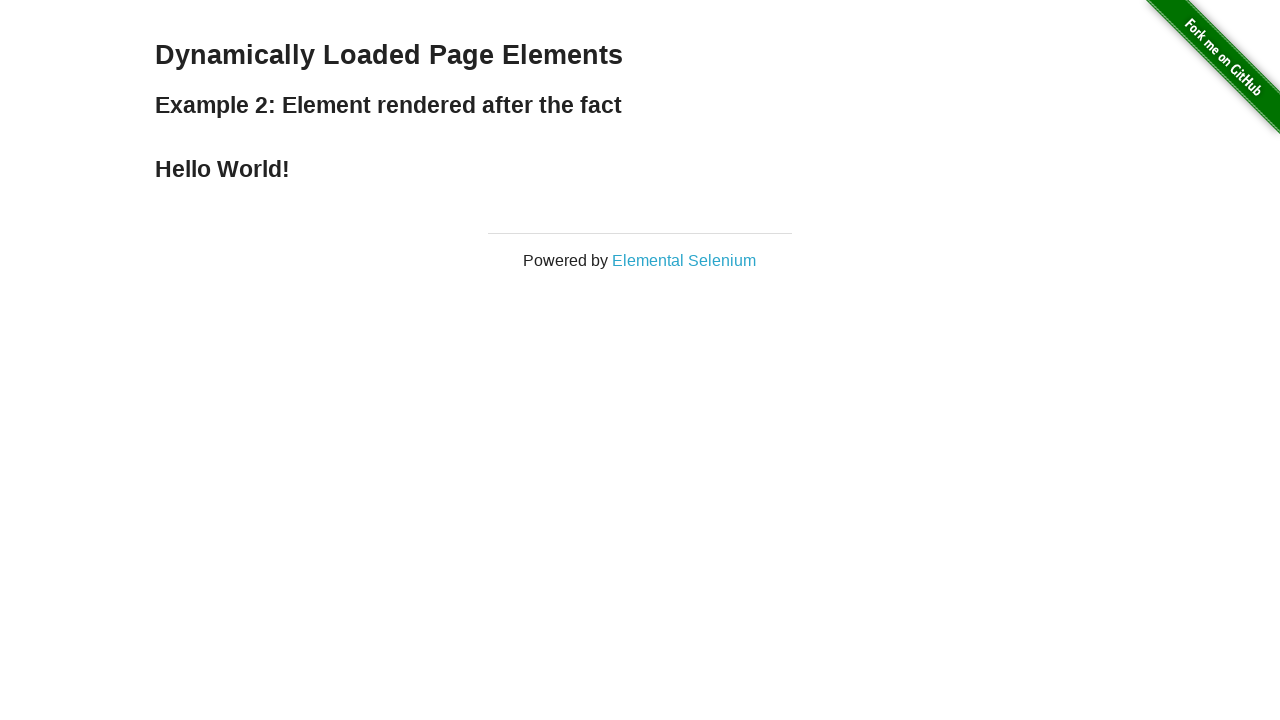

Retrieved finish element text content
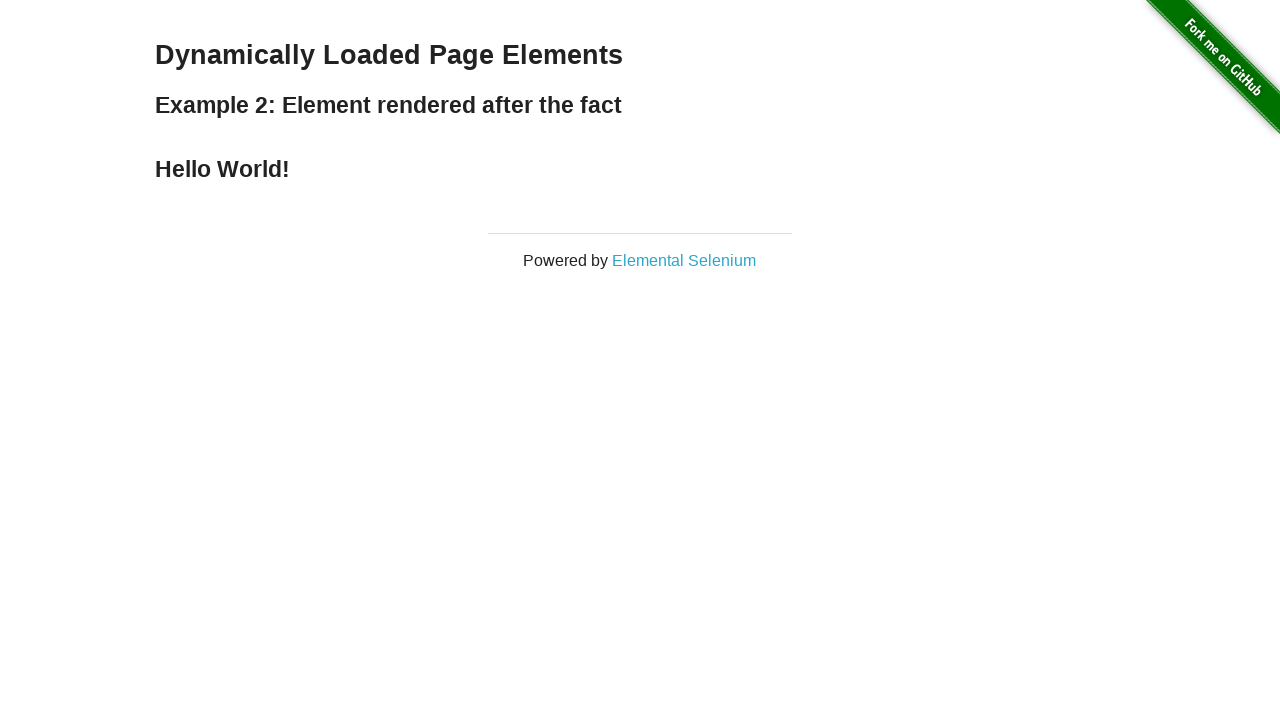

Verified finish text contains 'Hello World!'
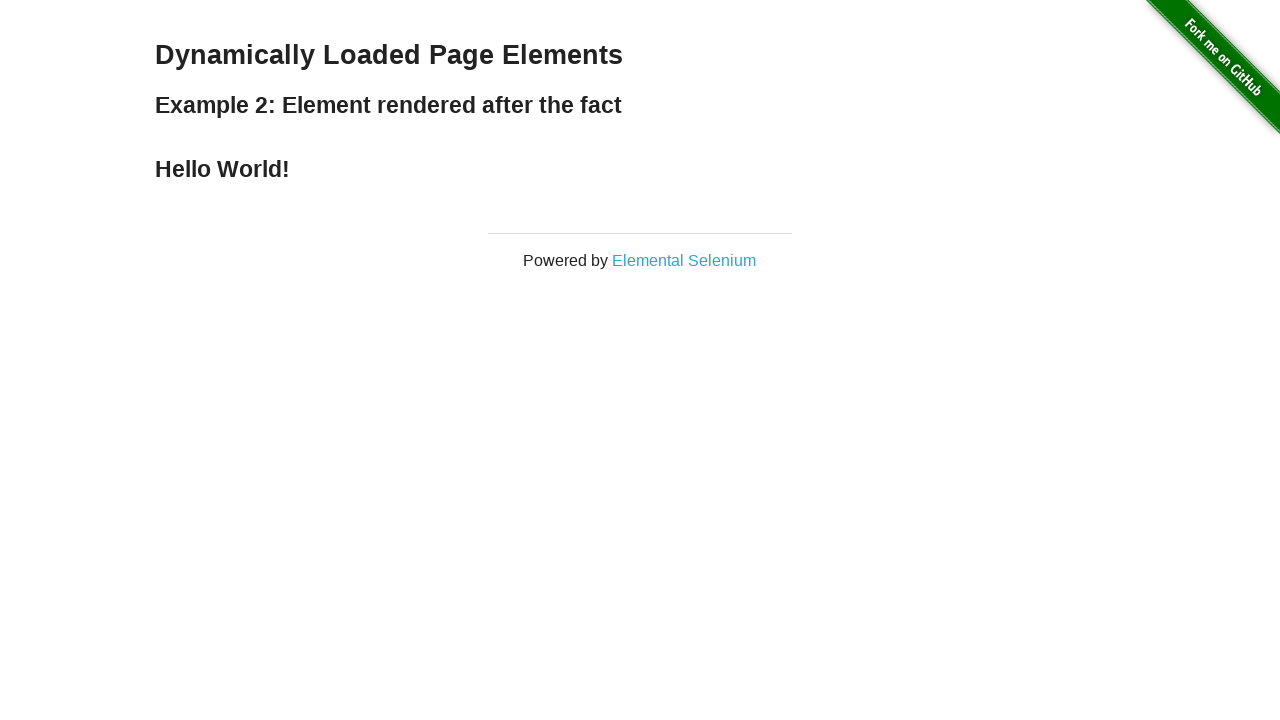

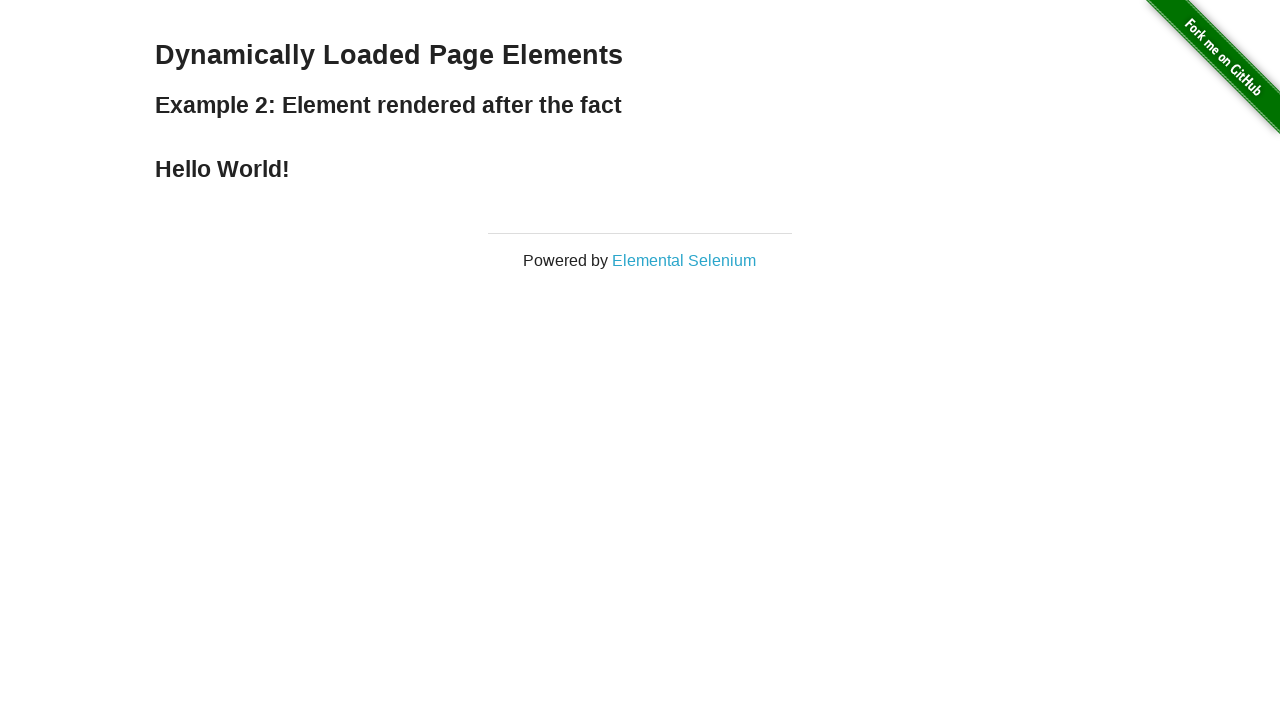